Tests that entering an invalid URL and clicking submit shows a validation error

Starting URL: https://short-url7.netlify.app/

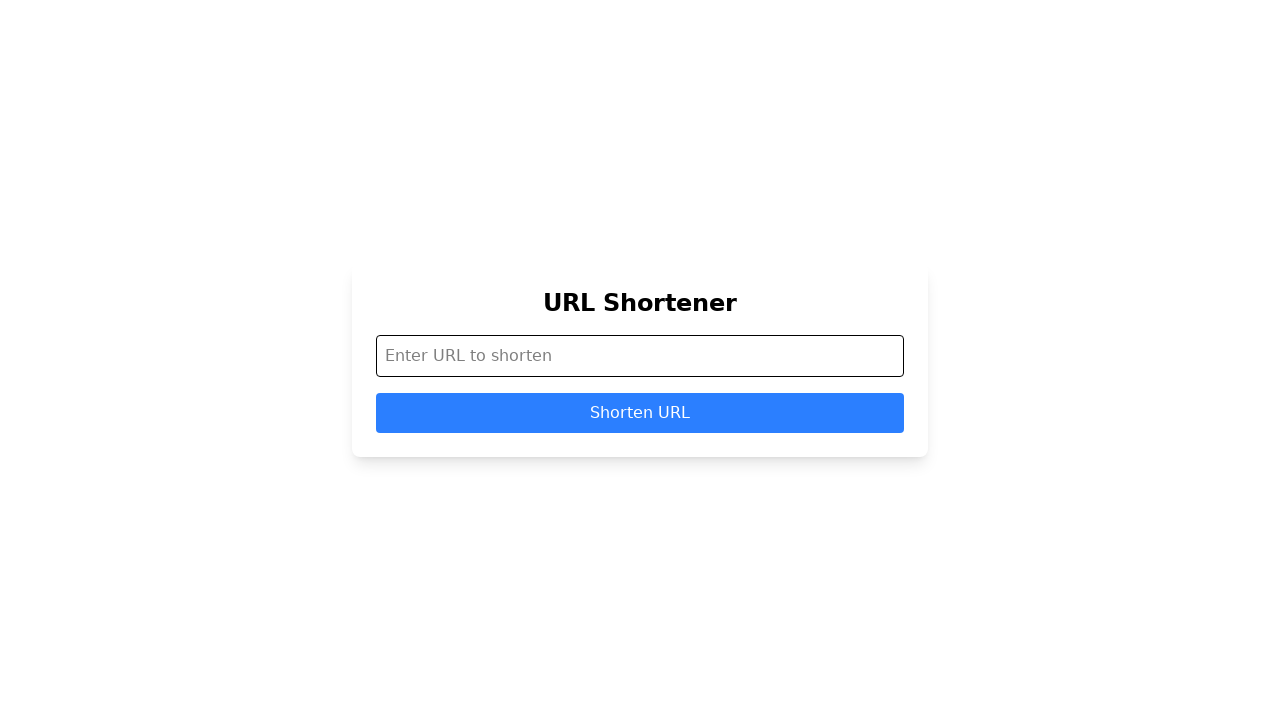

Filled URL input field with invalid URL 'invalid url' on internal:attr=[placeholder=/enter url to shorten/i]
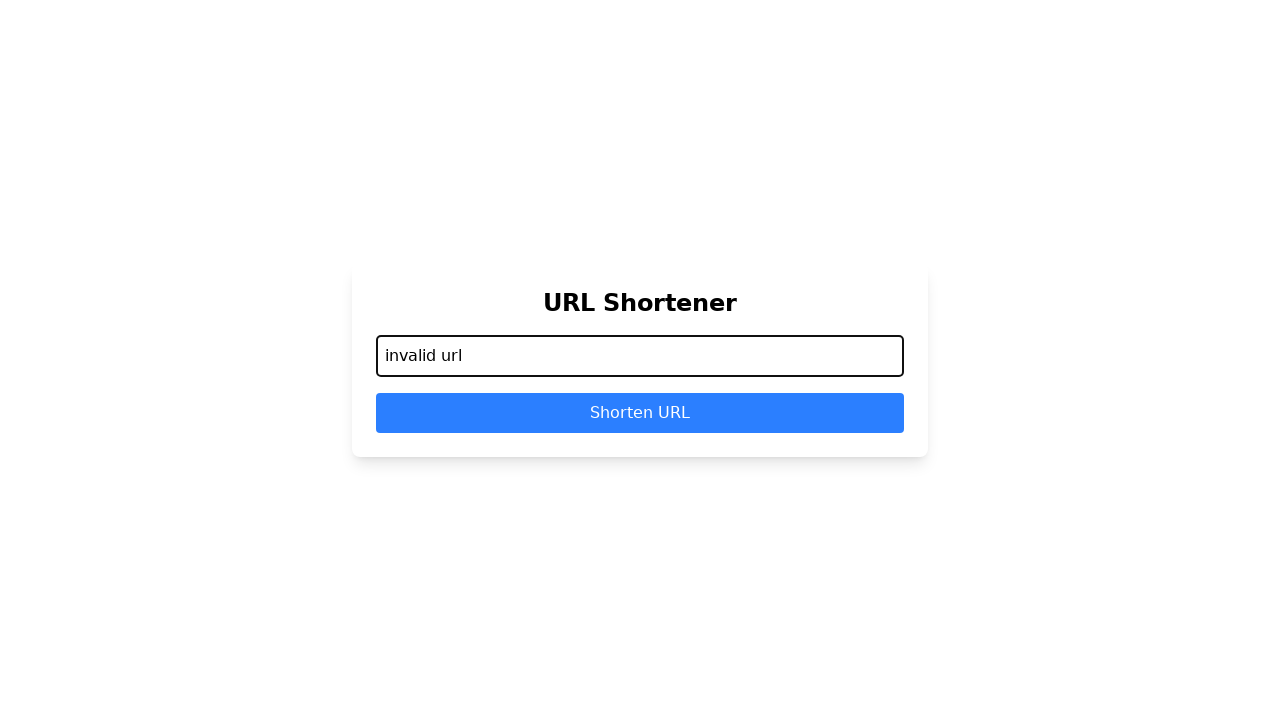

Clicked the shorten button at (640, 413) on internal:role=button[name=/shorten button/i]
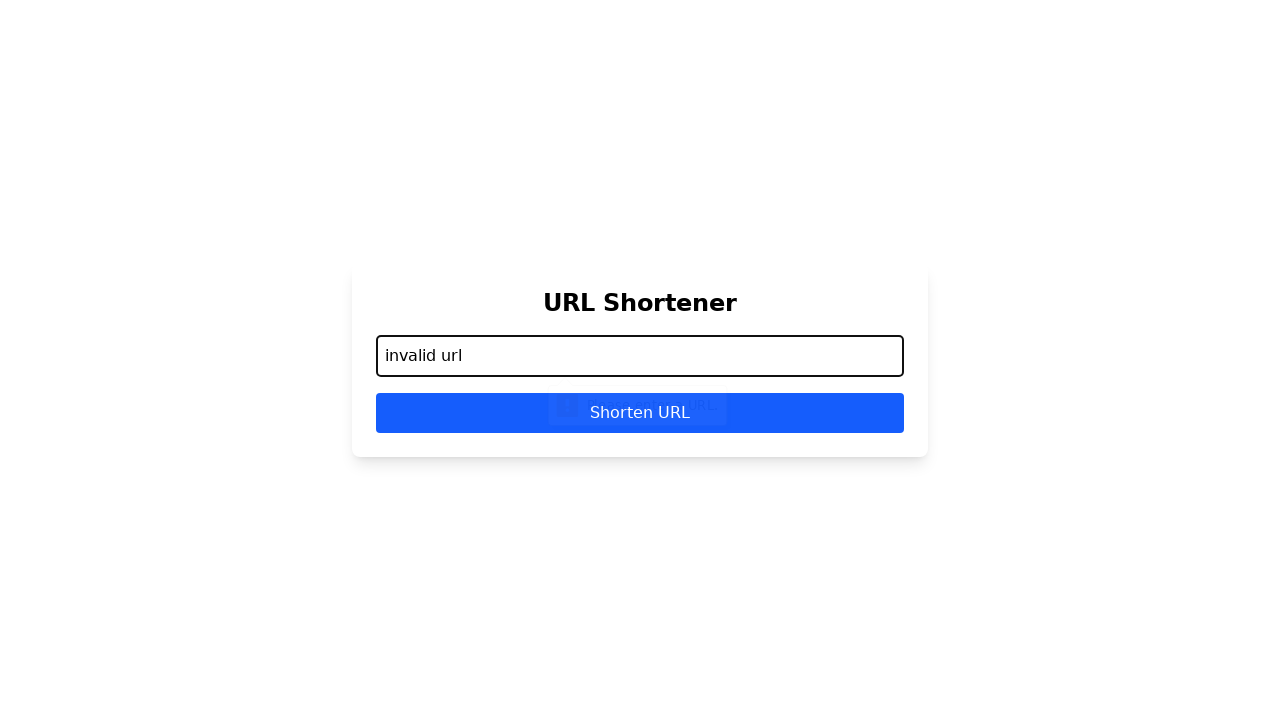

Retrieved validation message from input field
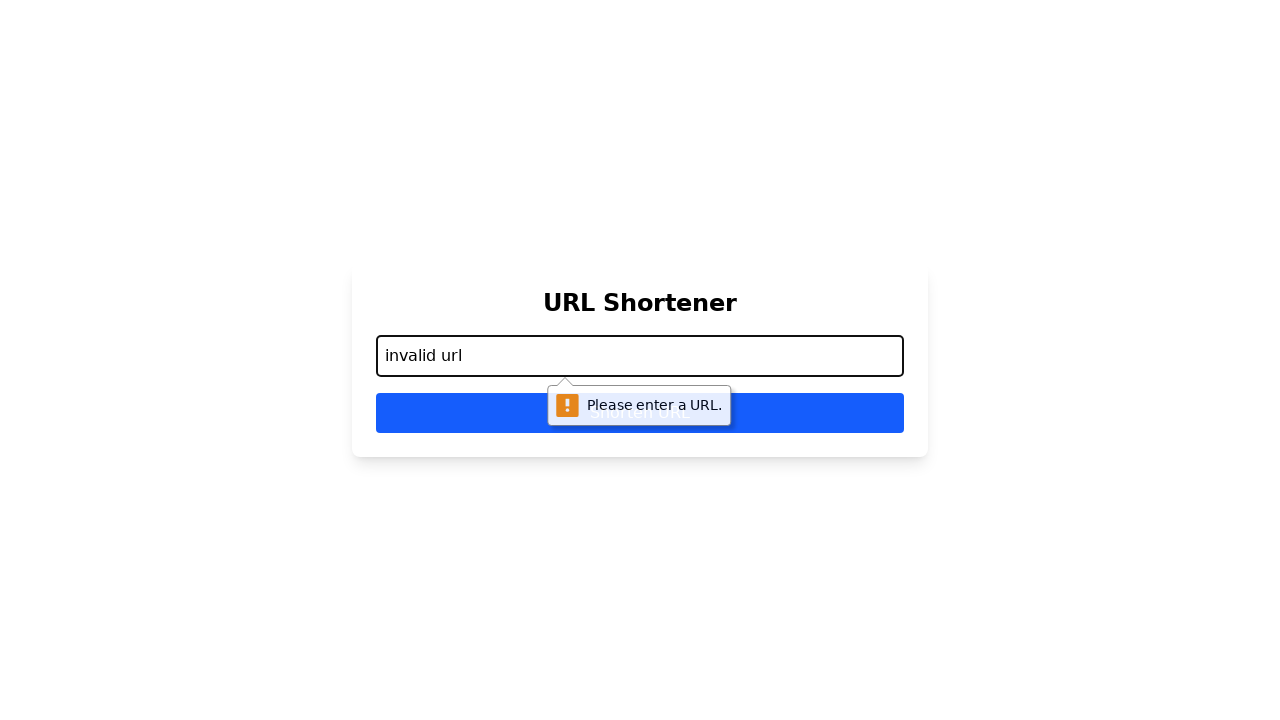

Verified that validation message is present
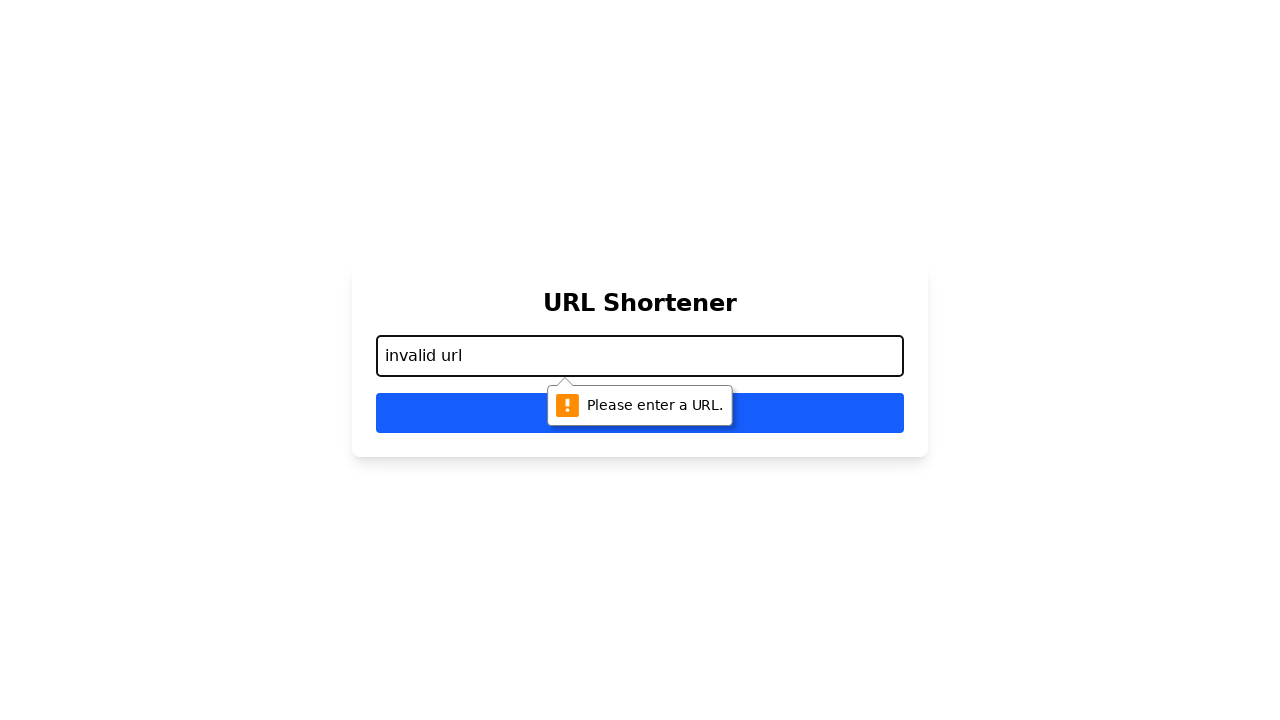

Checked if input field is invalid
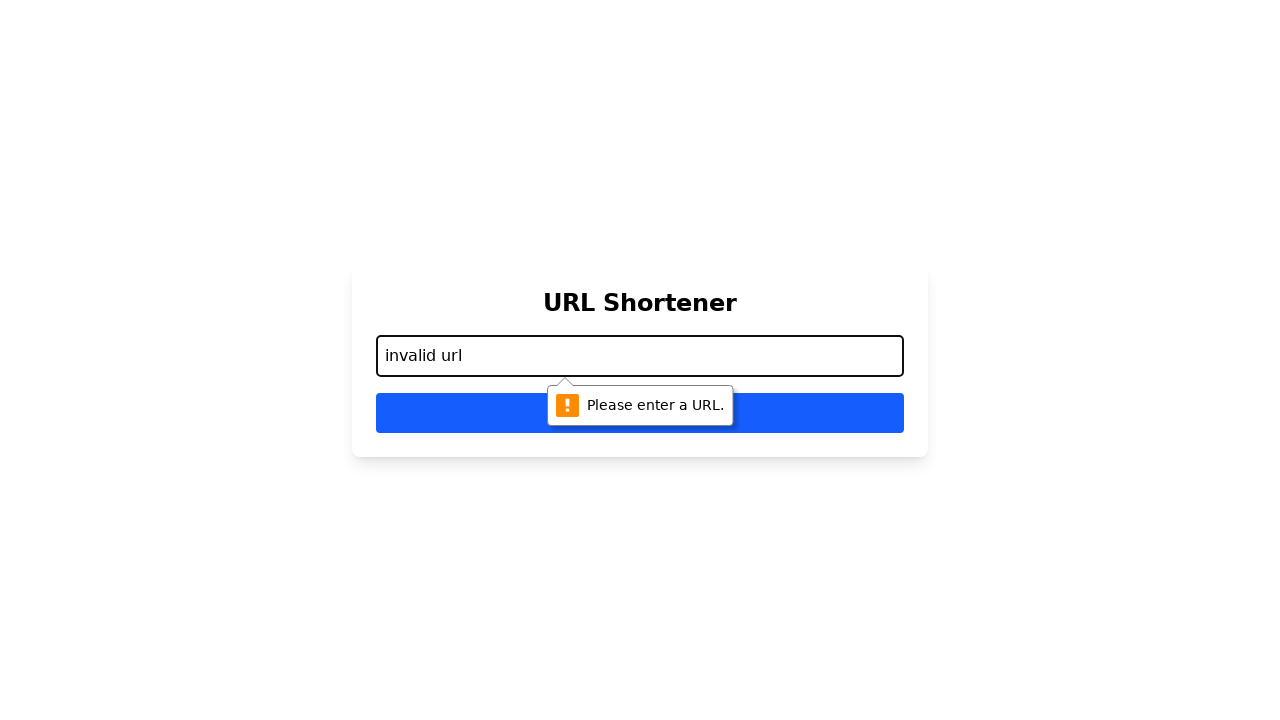

Verified that input field is invalid
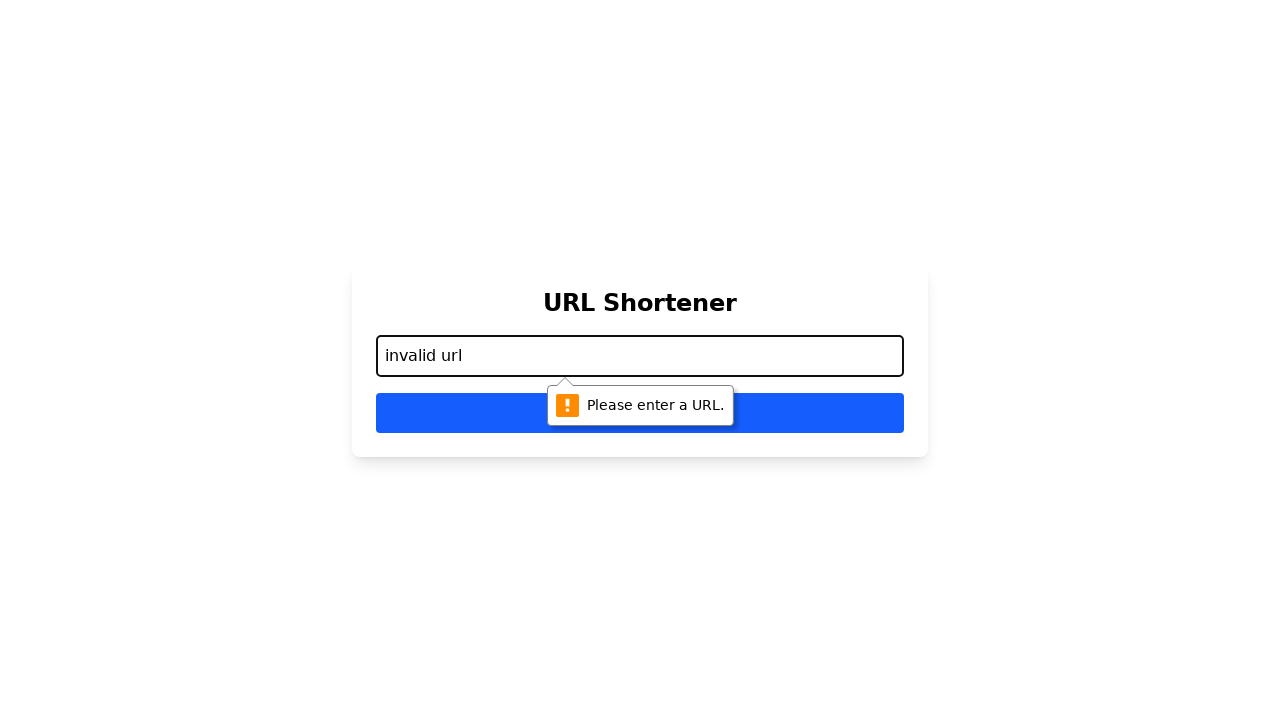

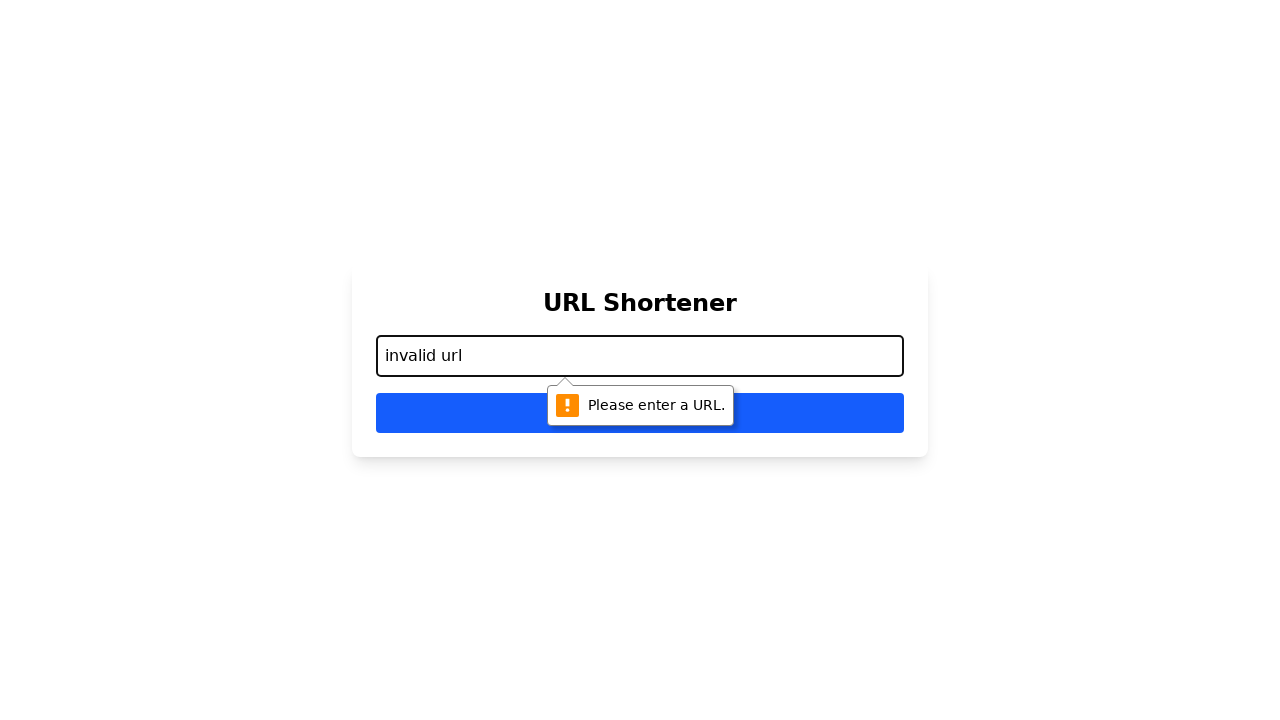